Tests the ENTRY button functionality on a recruitment website by clicking the entry button

Starting URL: https://recruit.cloudcircus.jp/

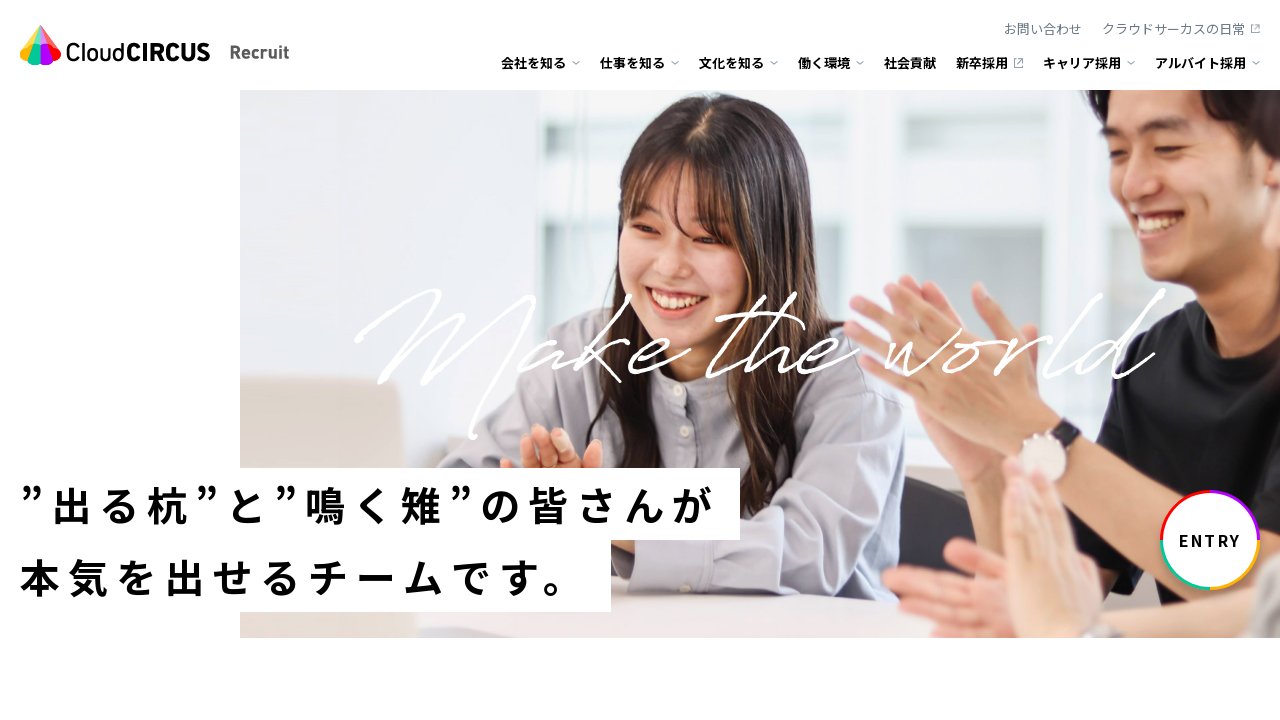

Navigated to recruitment website at https://recruit.cloudcircus.jp/
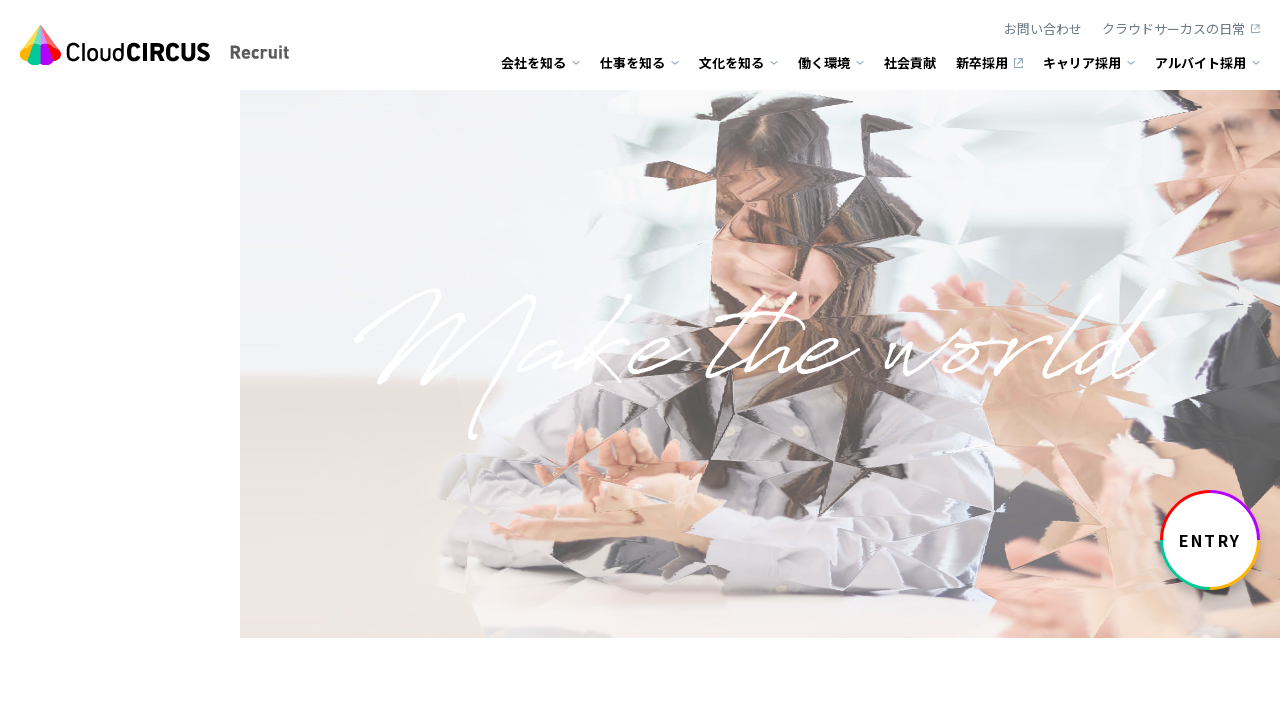

Clicked the ENTRY button at (1210, 540) on internal:role=button[name="ENTRY"i]
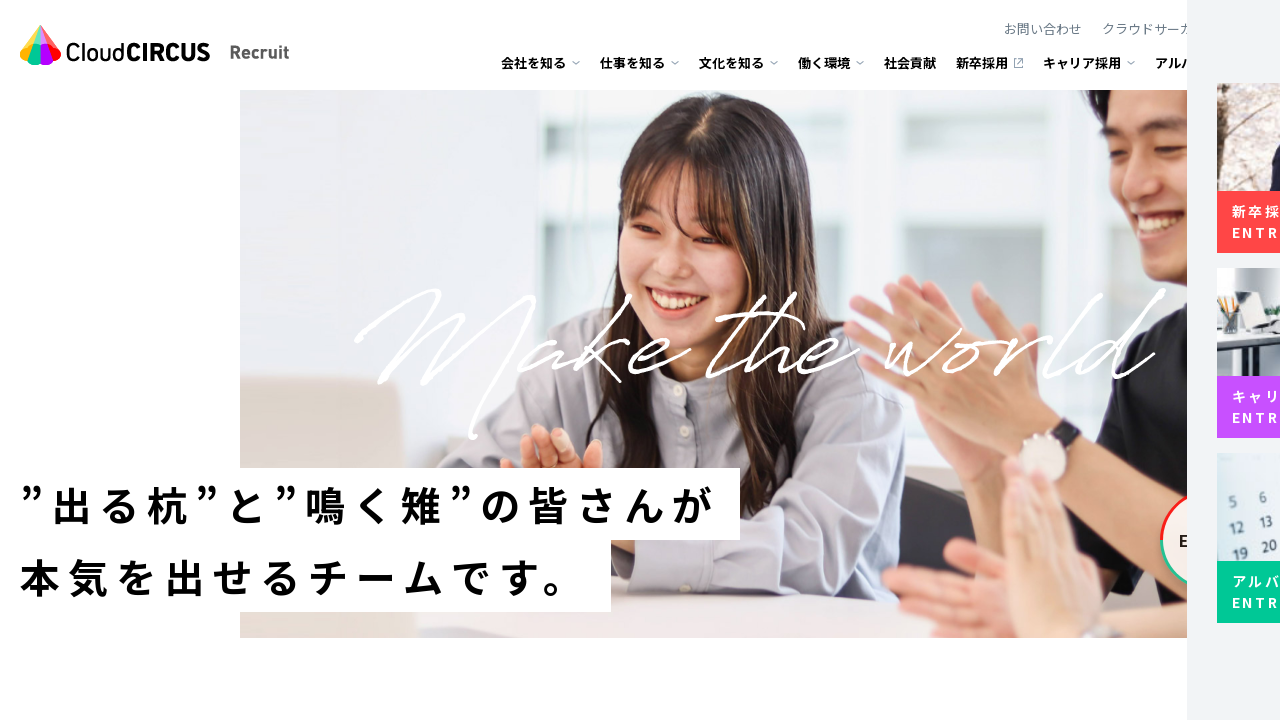

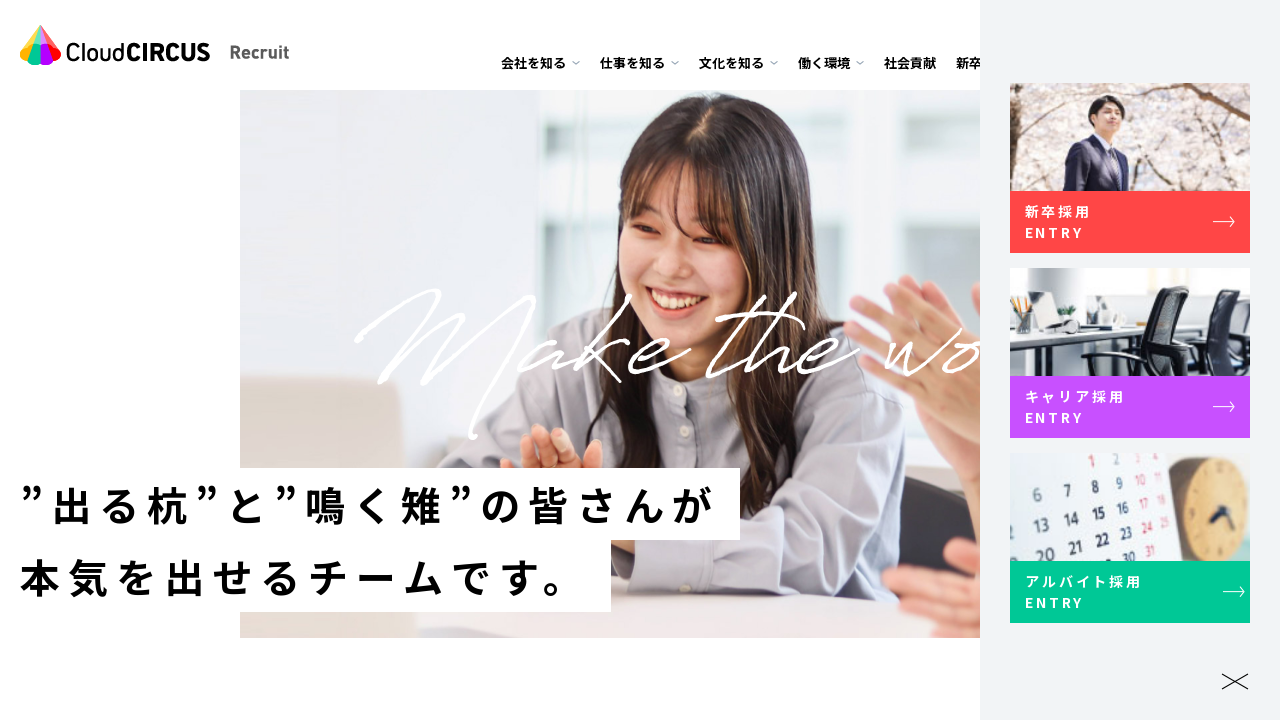